Tests CSS selector functionality on demoqa.com by clicking on card elements, navigating to a menu item, and selecting a radio button option.

Starting URL: https://demoqa.com/

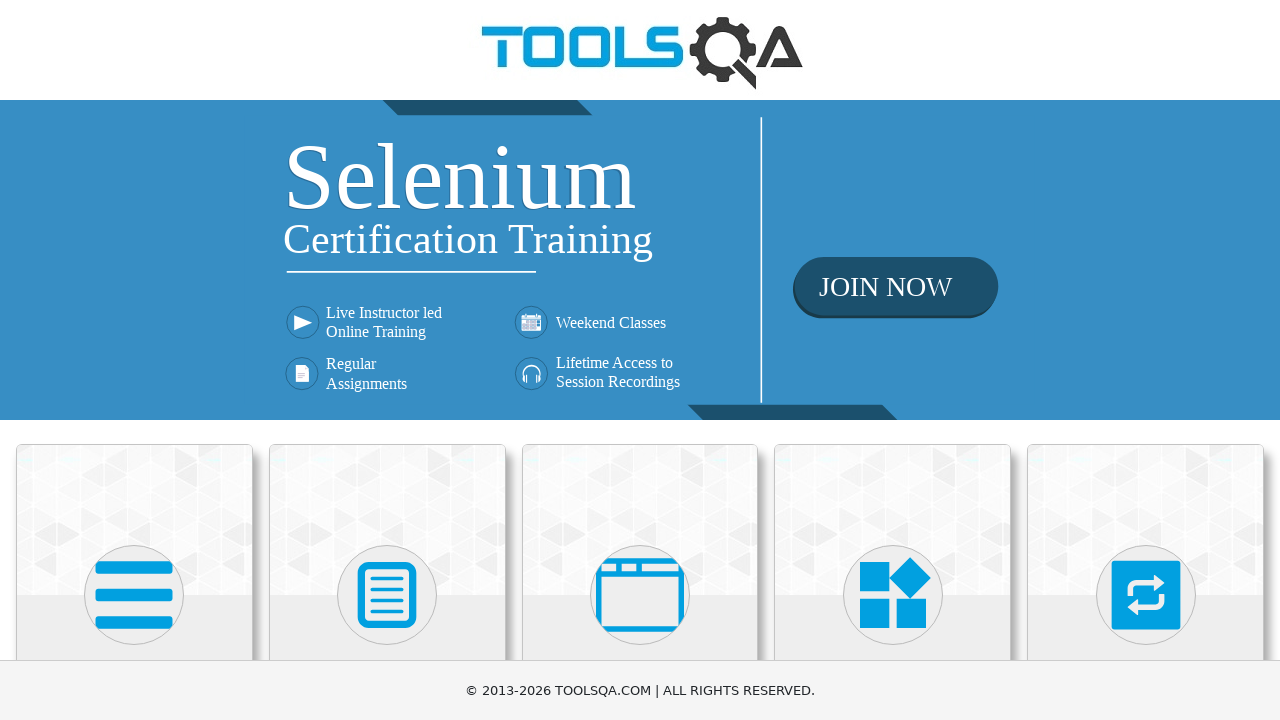

Set viewport size to 1920x1080
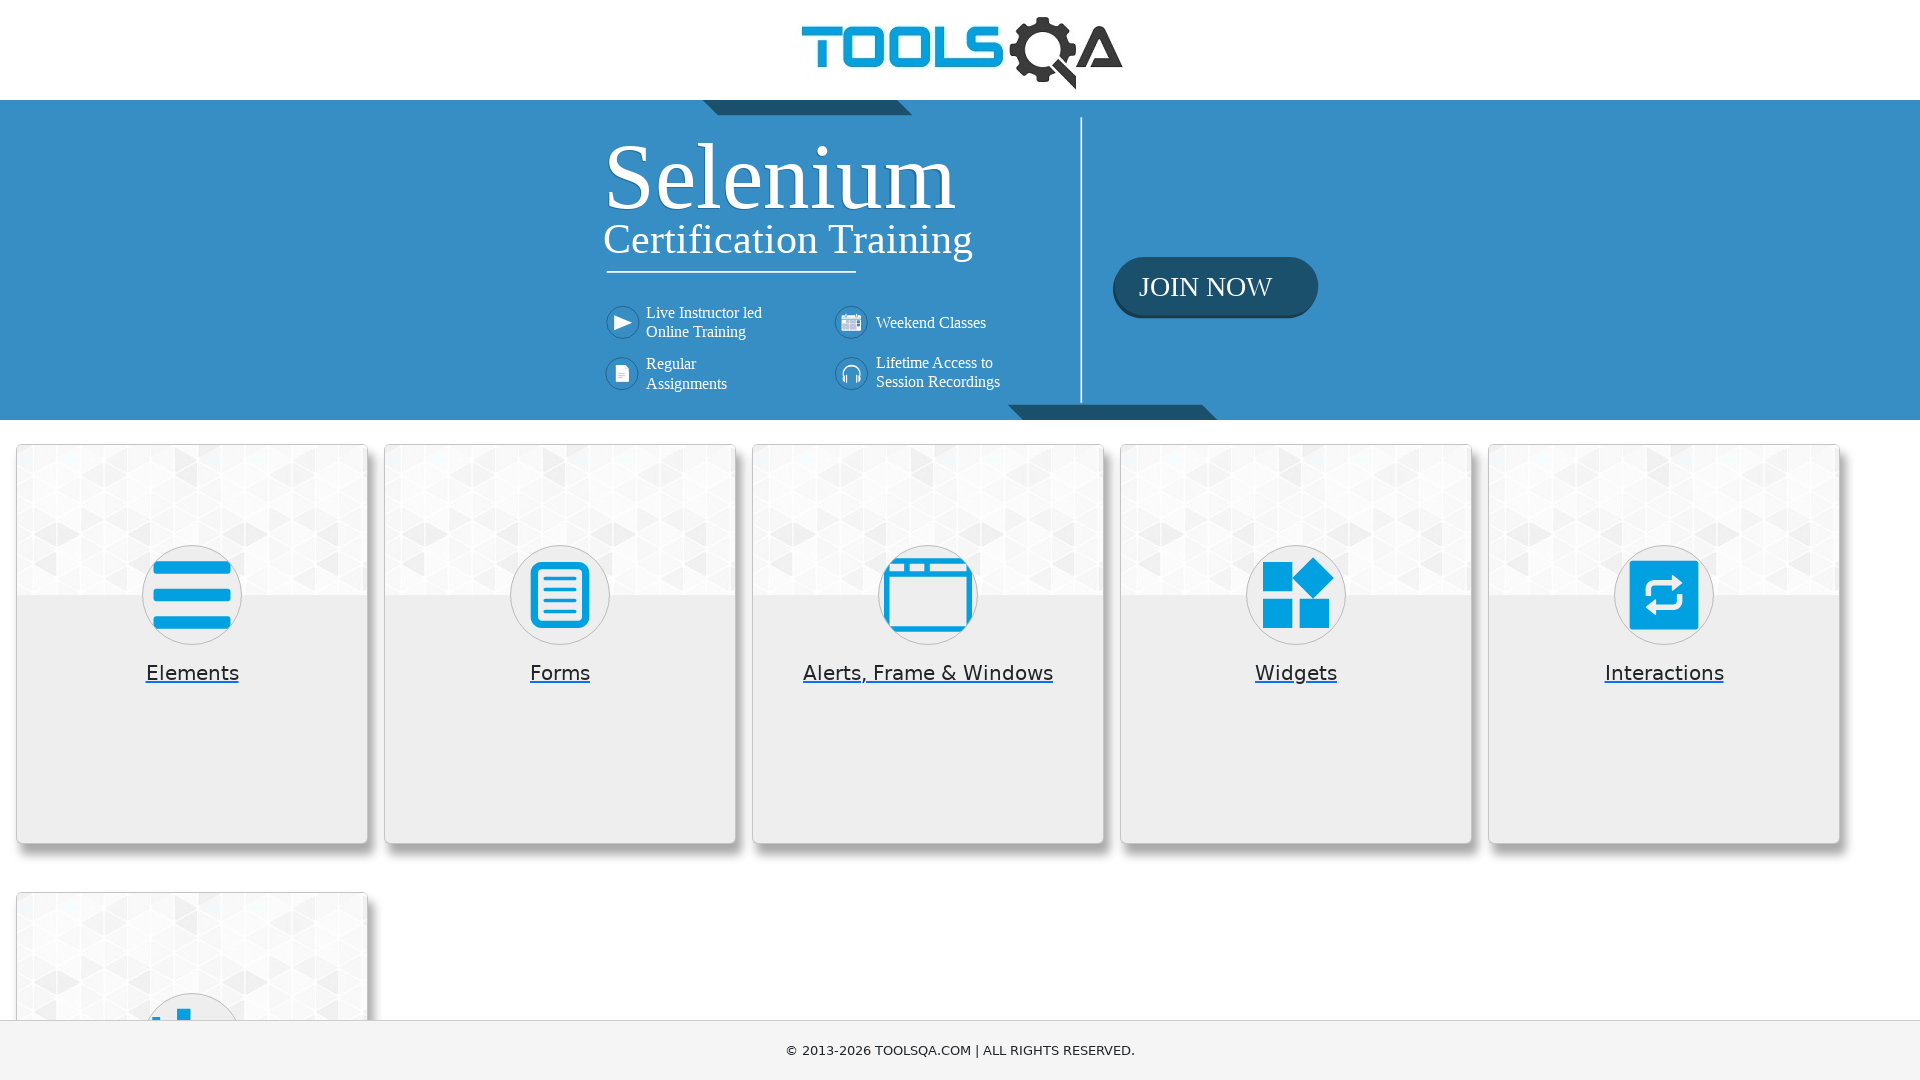

Page loaded - footer element detected
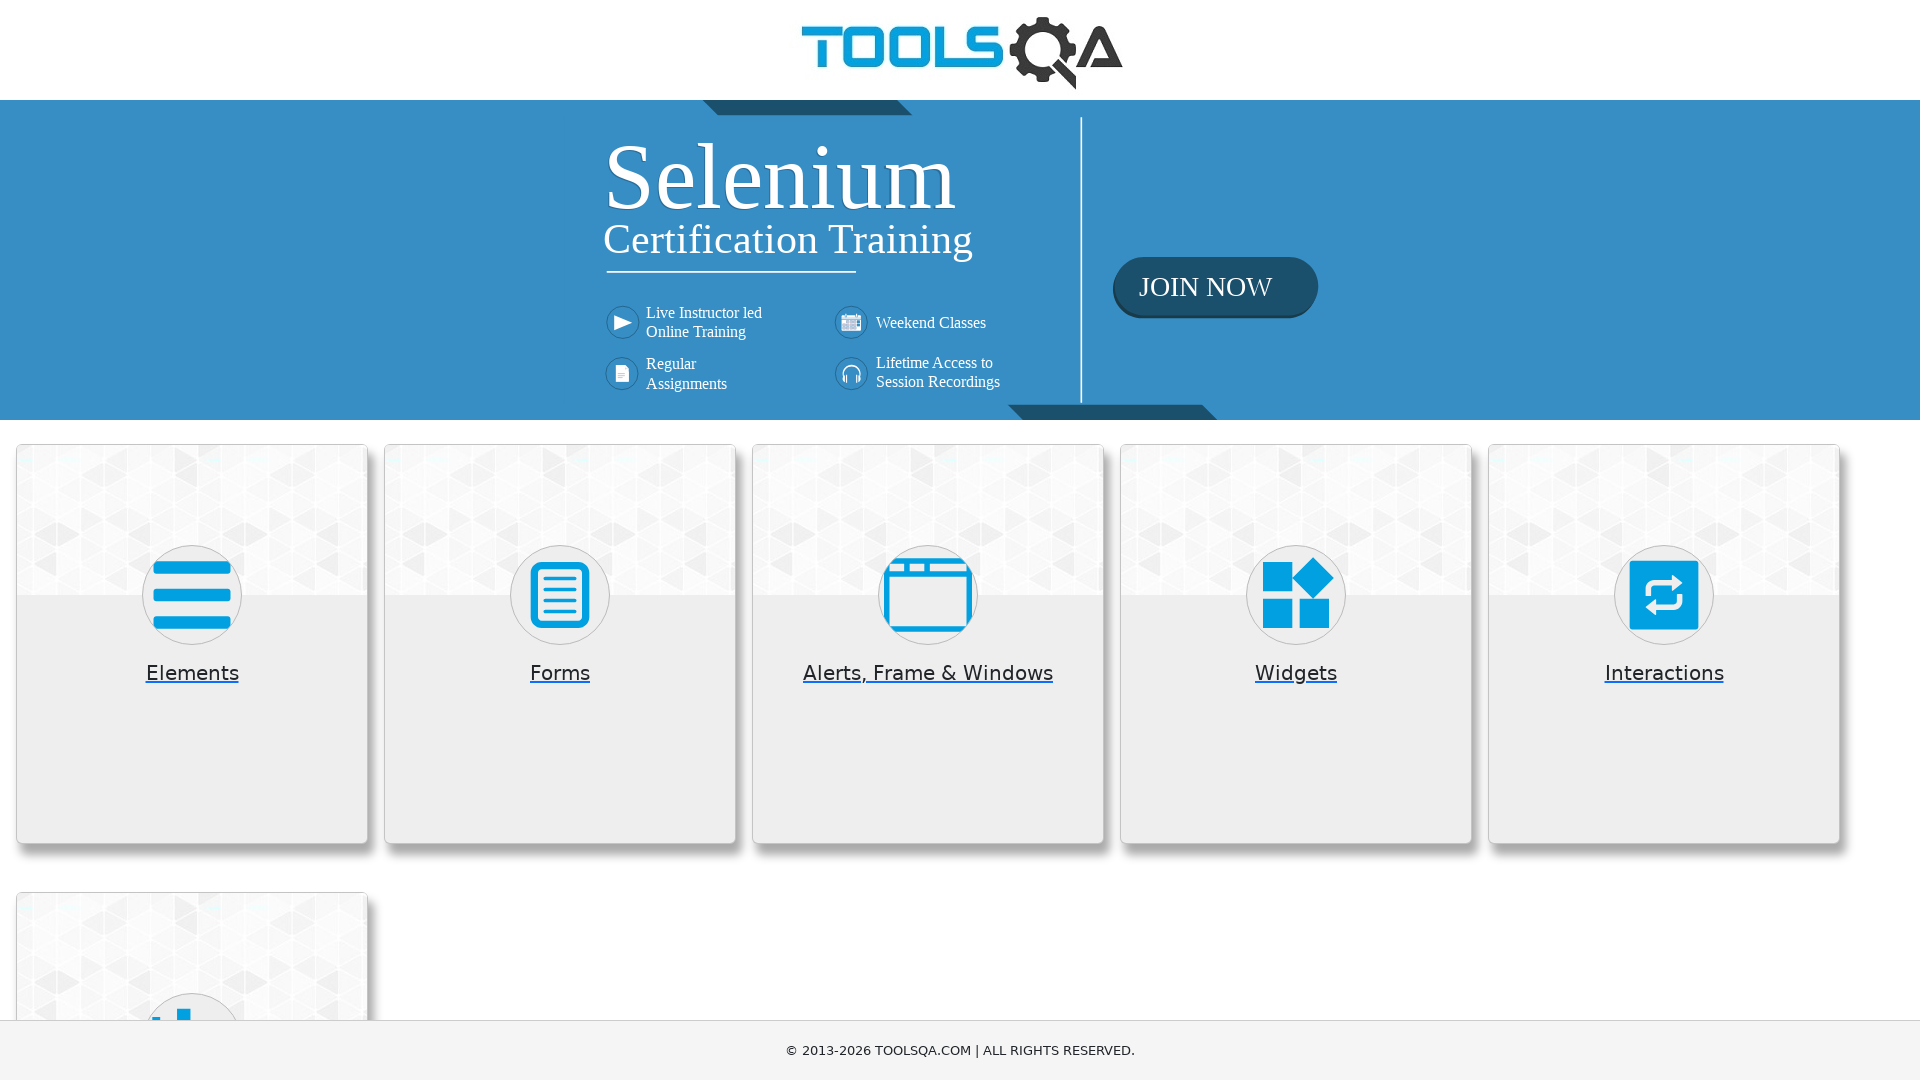

Clicked on card element with card-up class at (192, 520) on .card-up
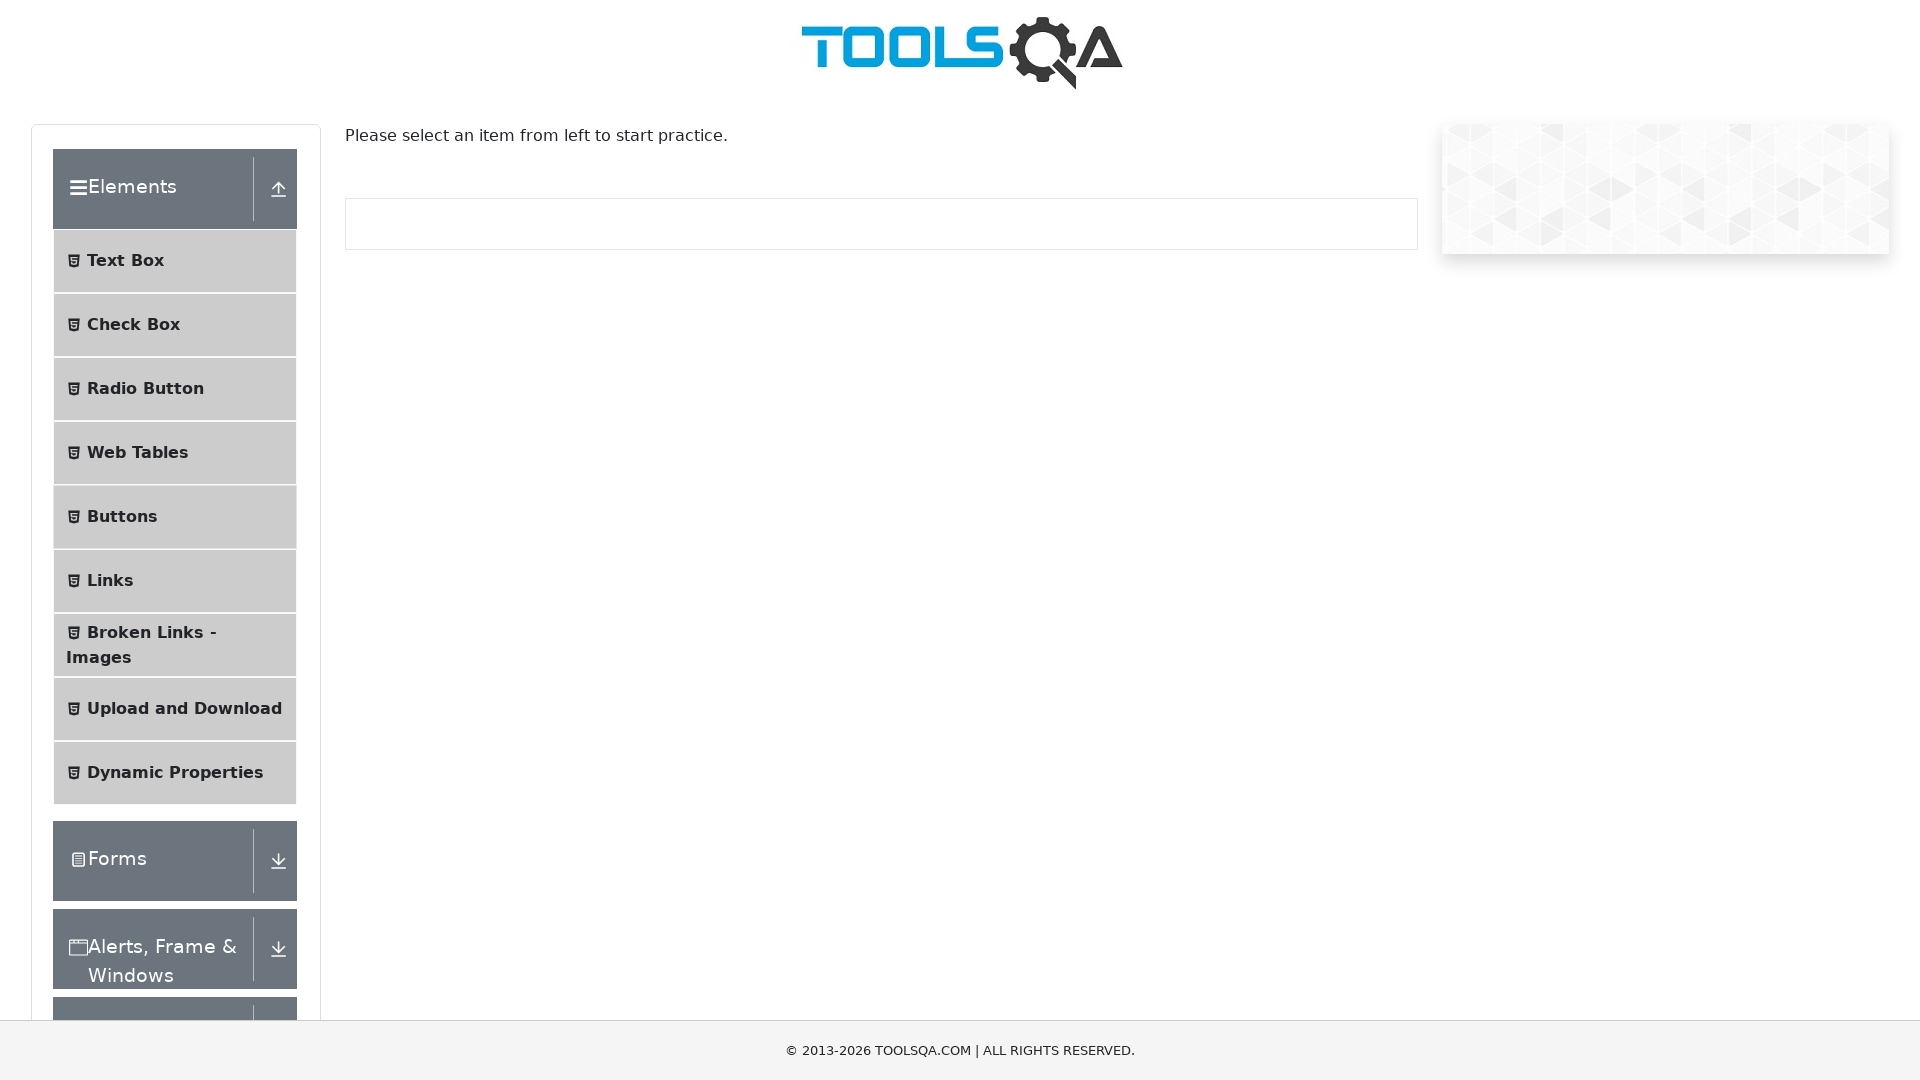

Menu item with id 'item-2' is now visible
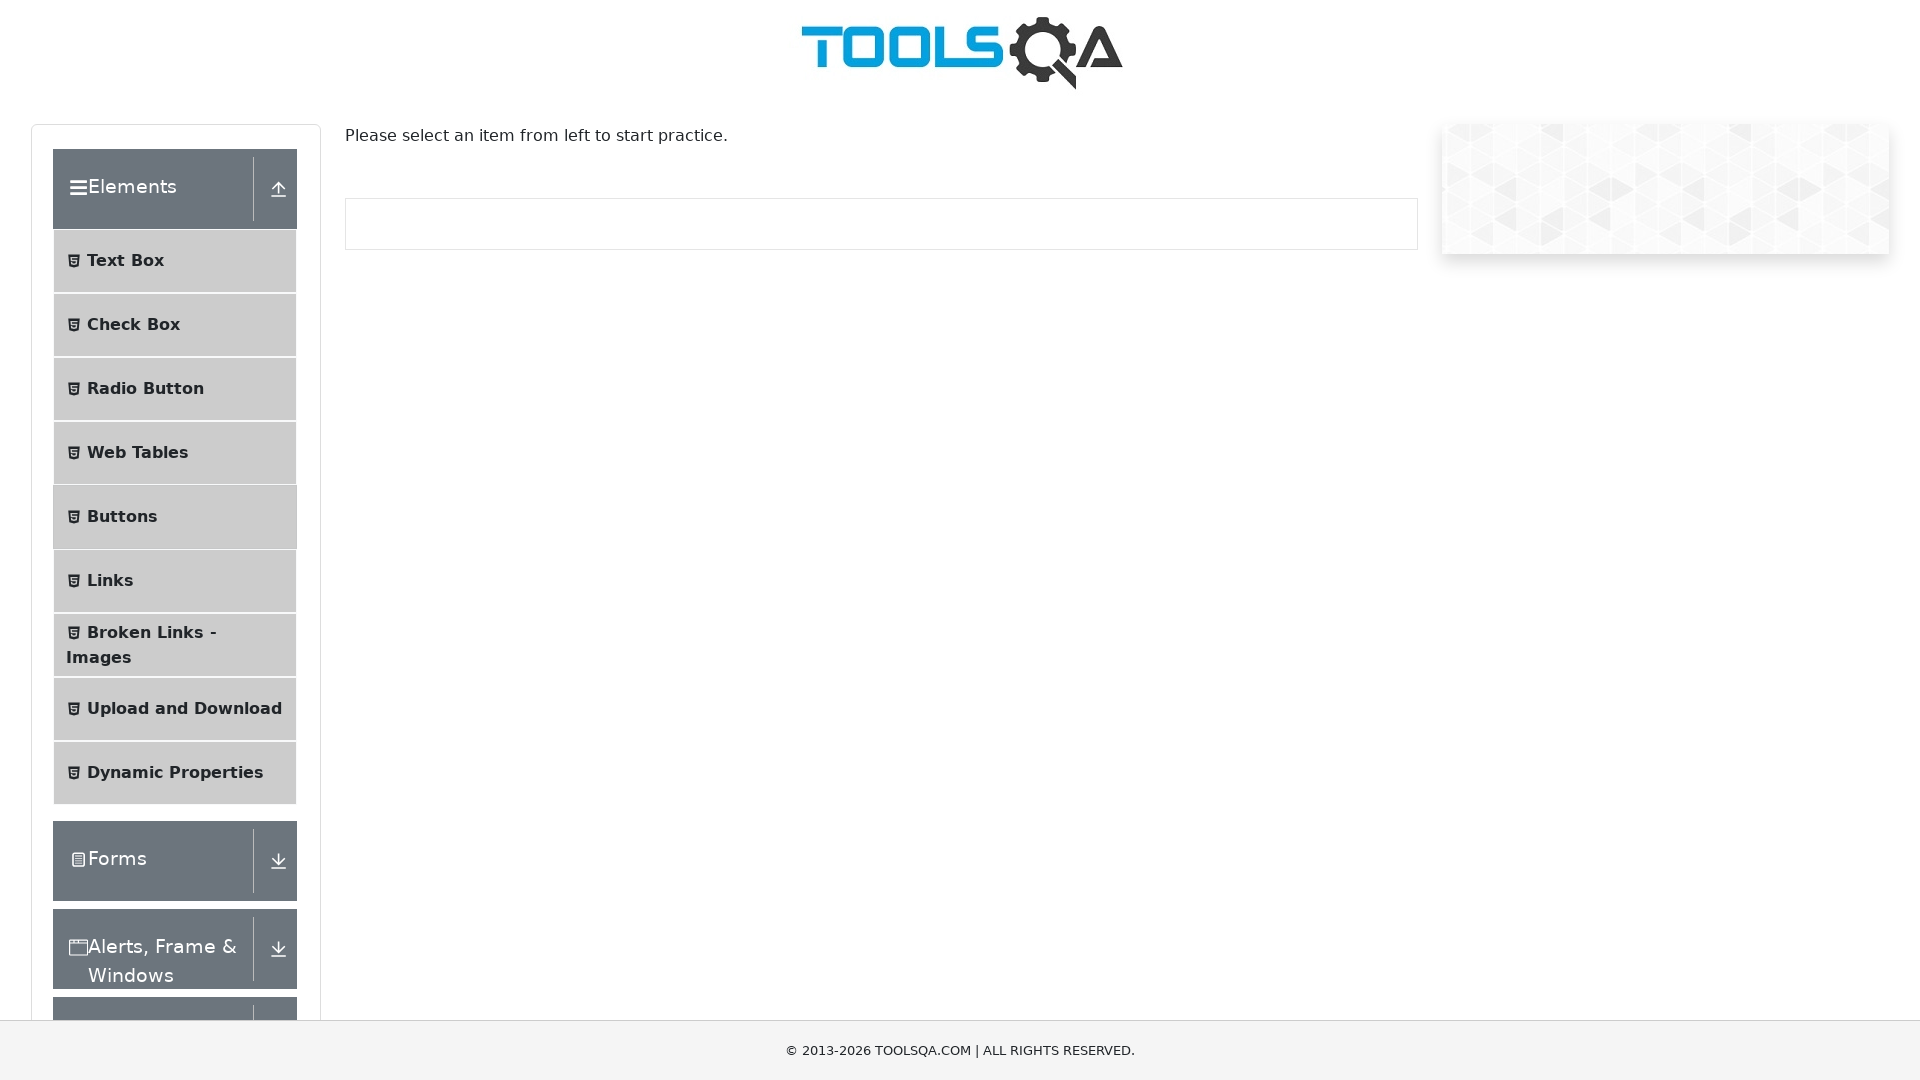

Clicked on menu item with id 'item-2' at (175, 389) on #item-2
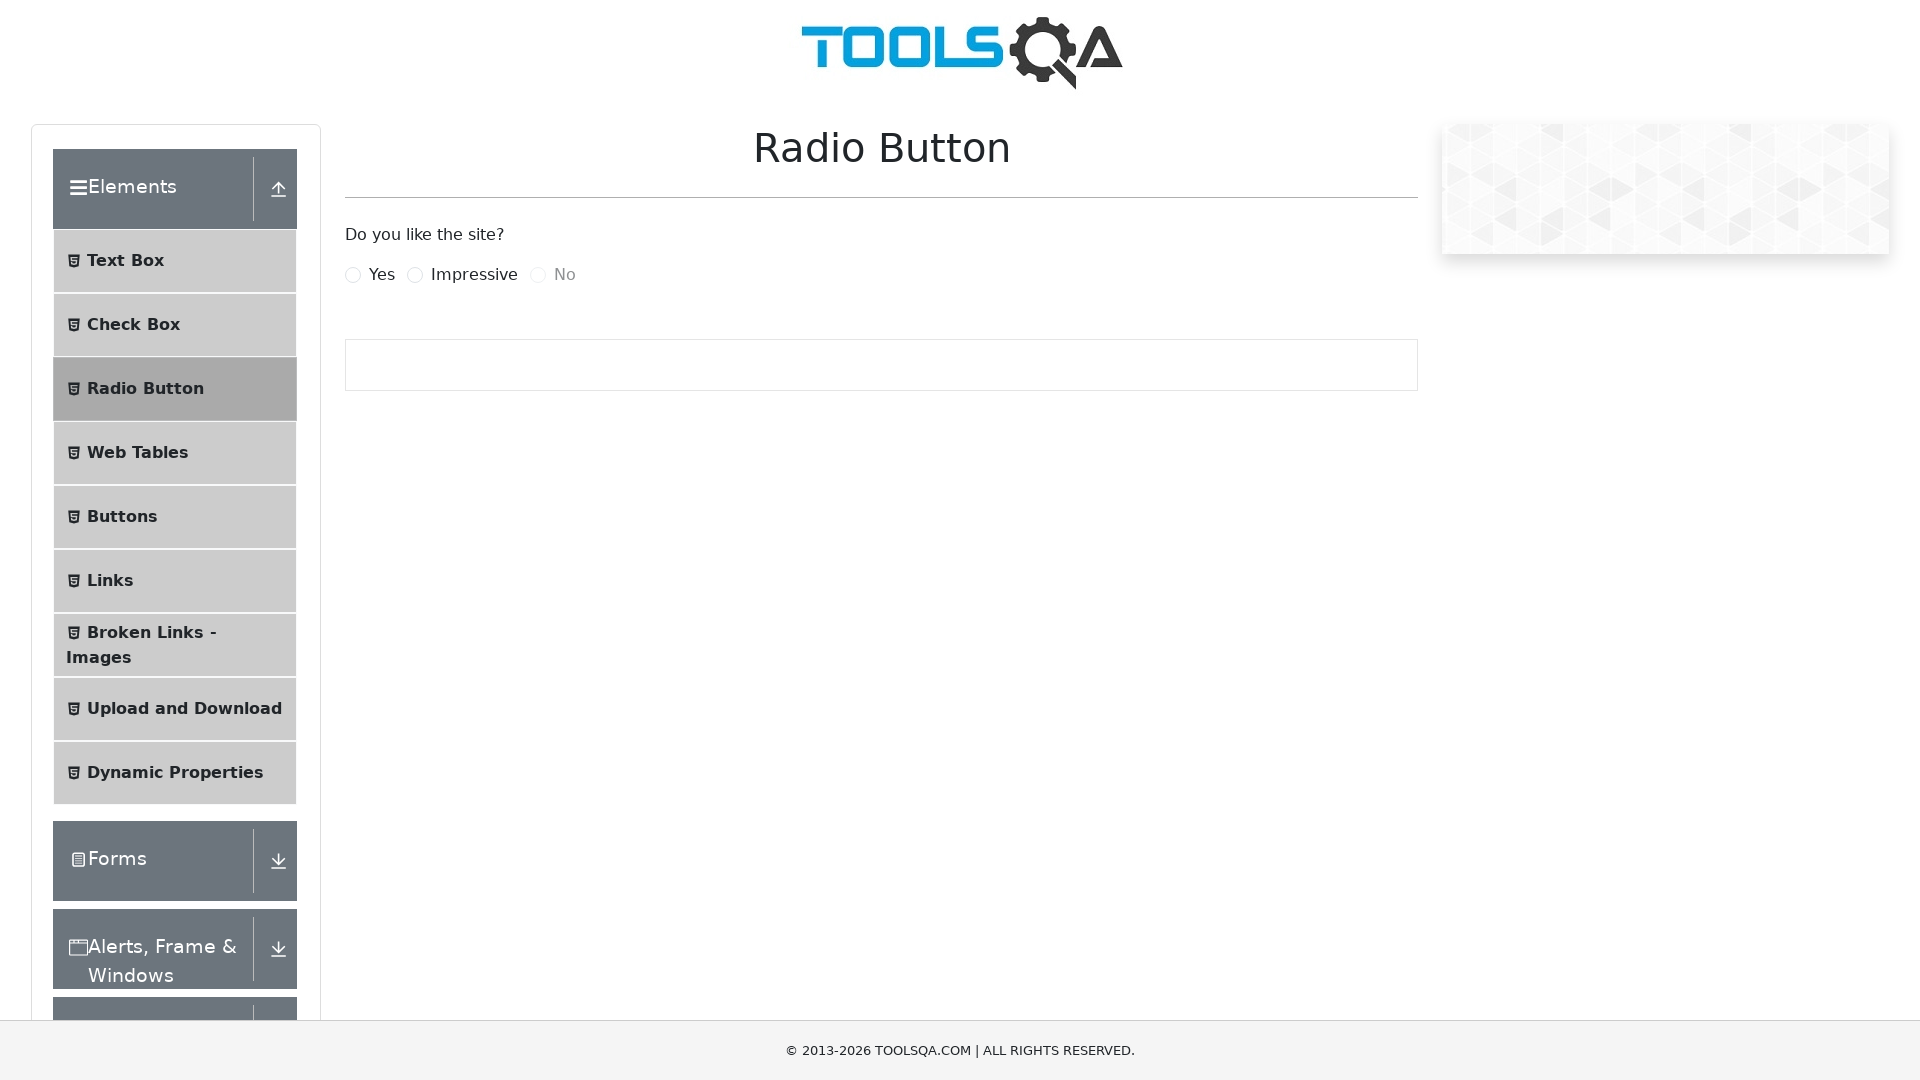

Impressive radio button label is now visible
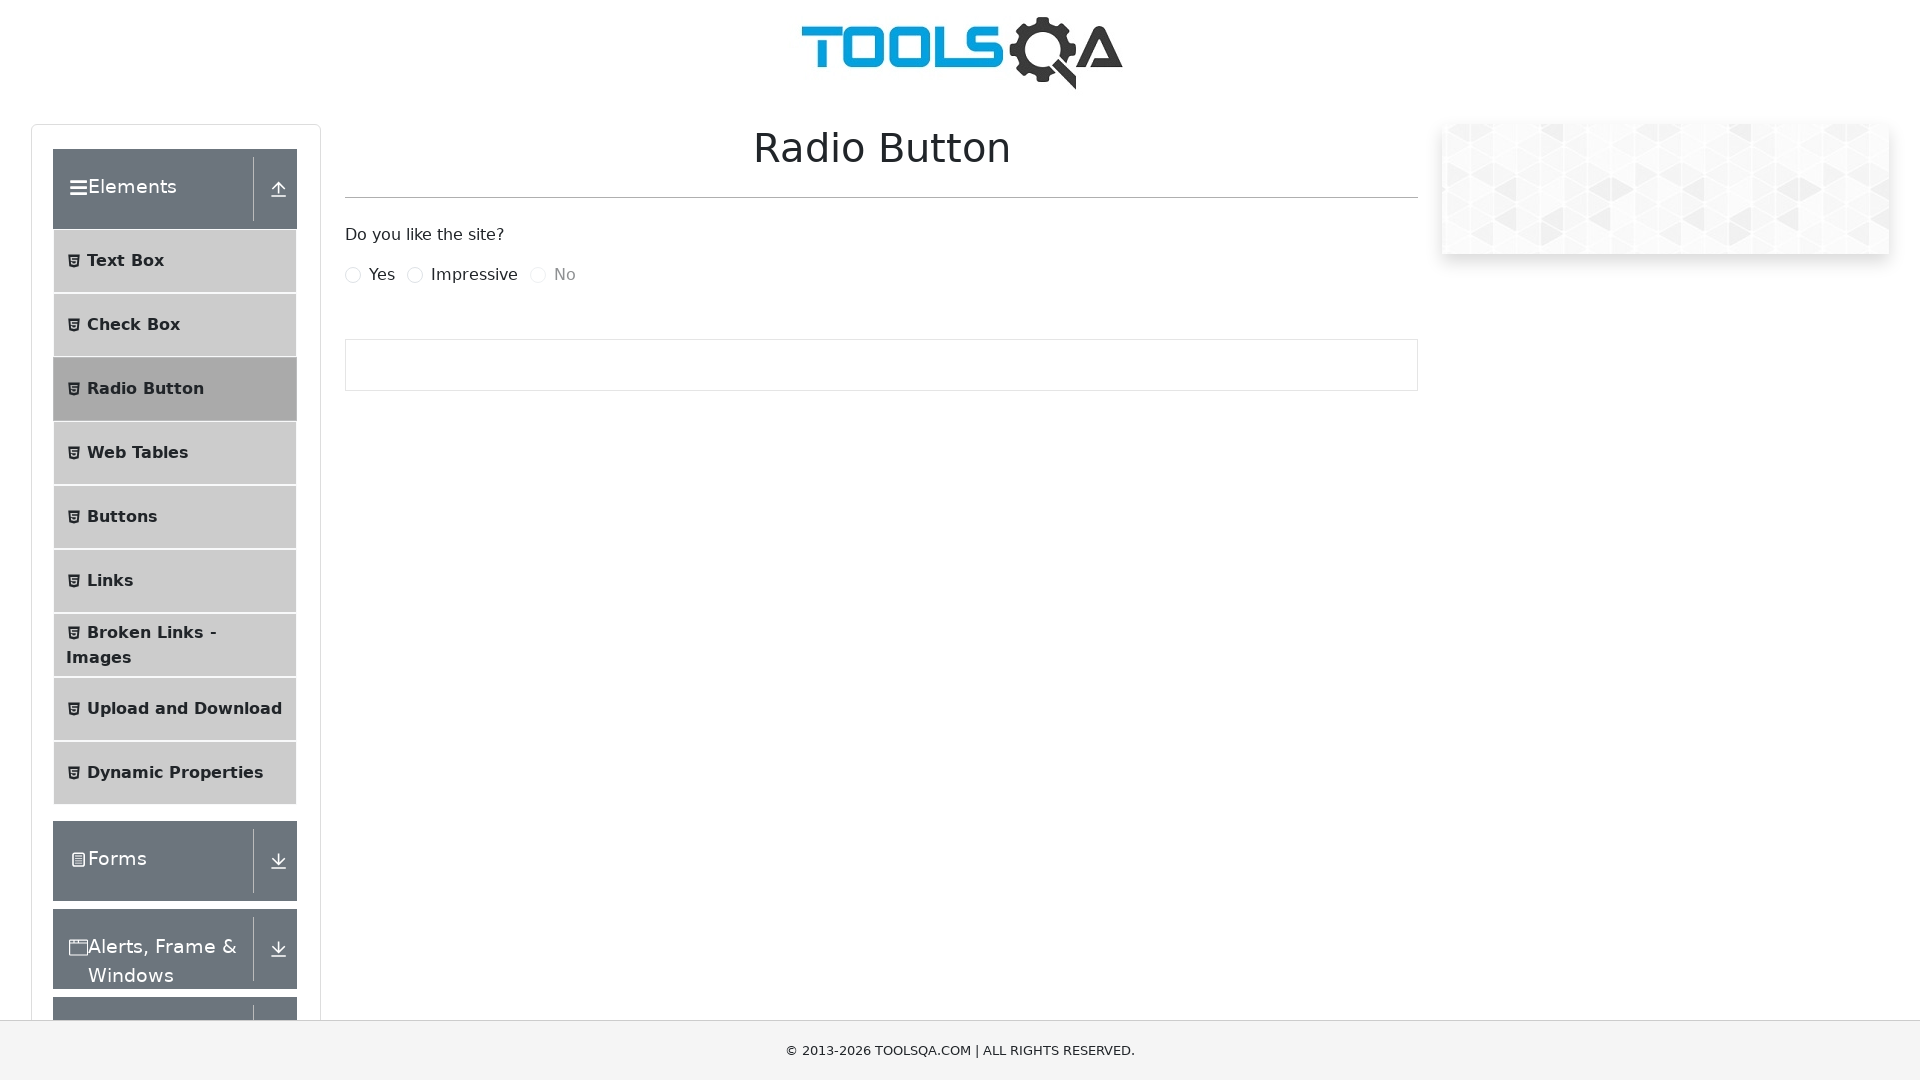

Clicked on Impressive radio button at (474, 275) on label[for='impressiveRadio']
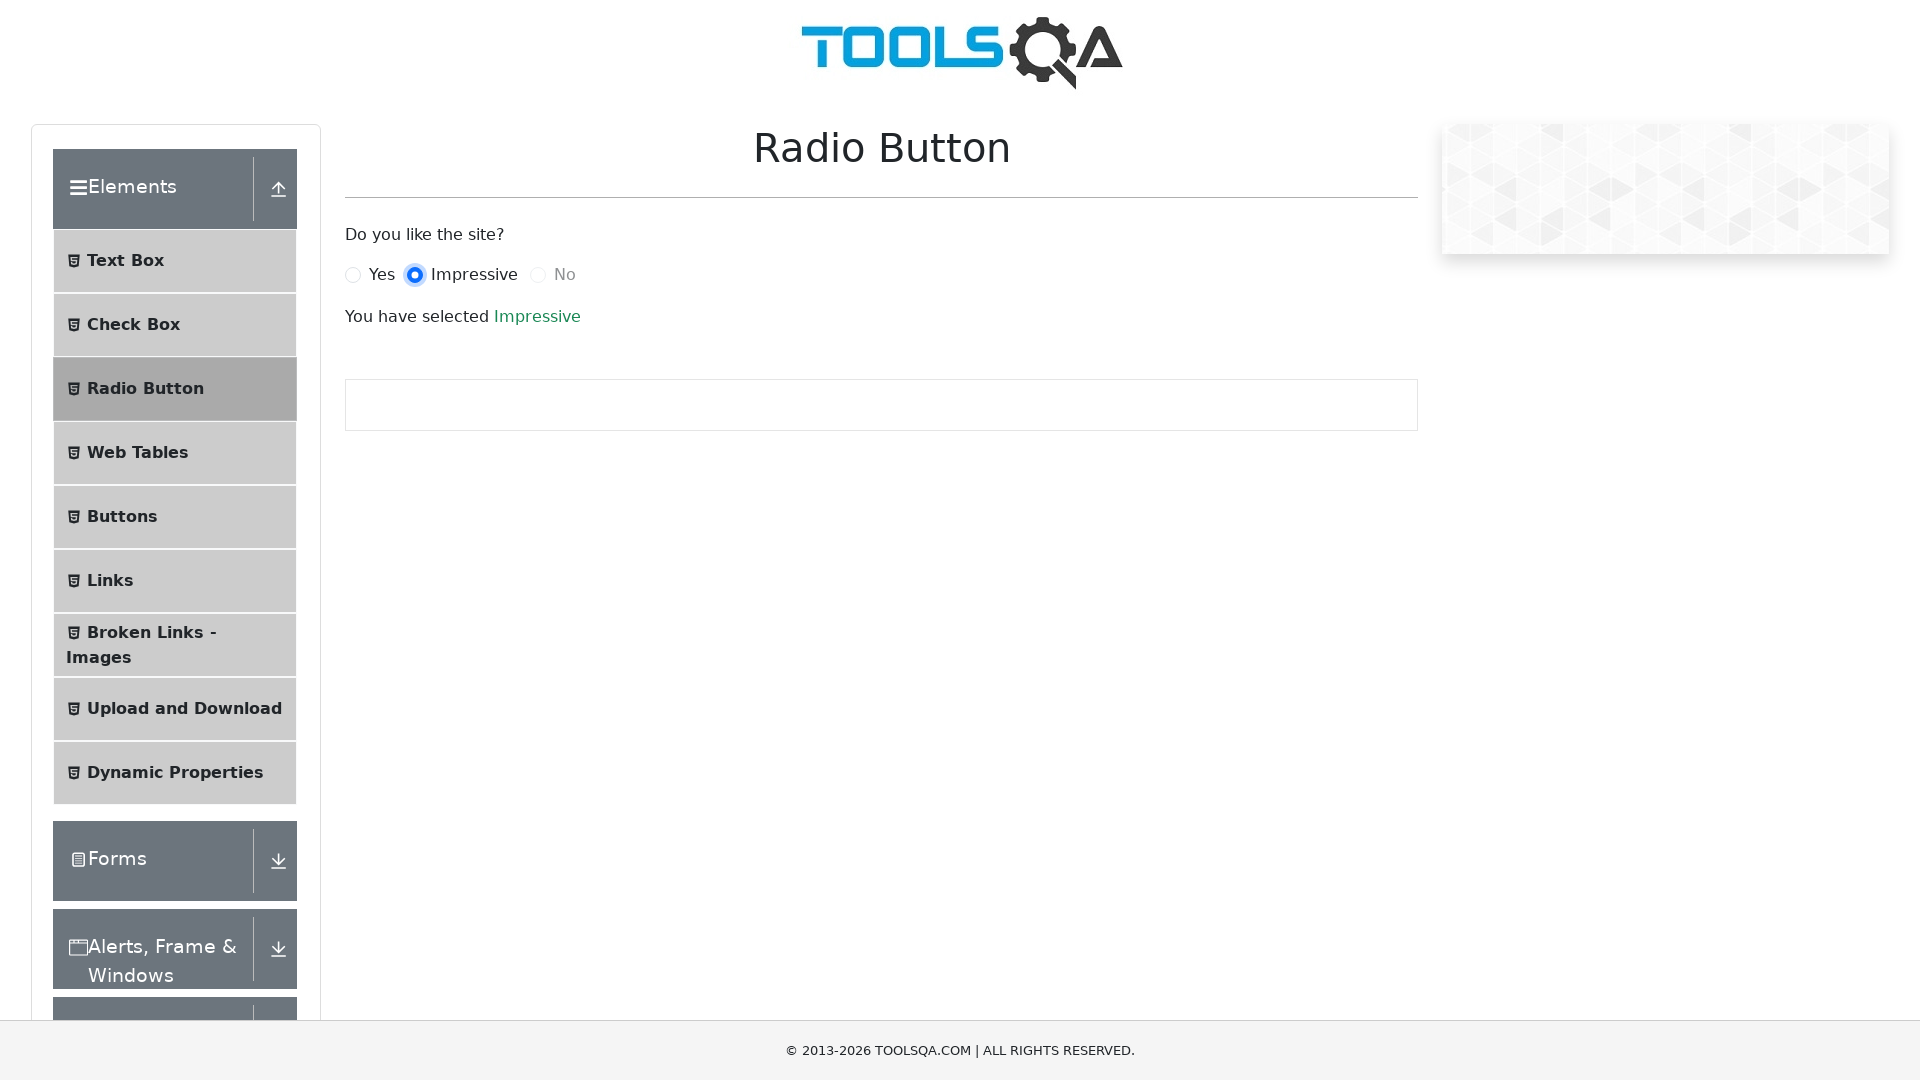

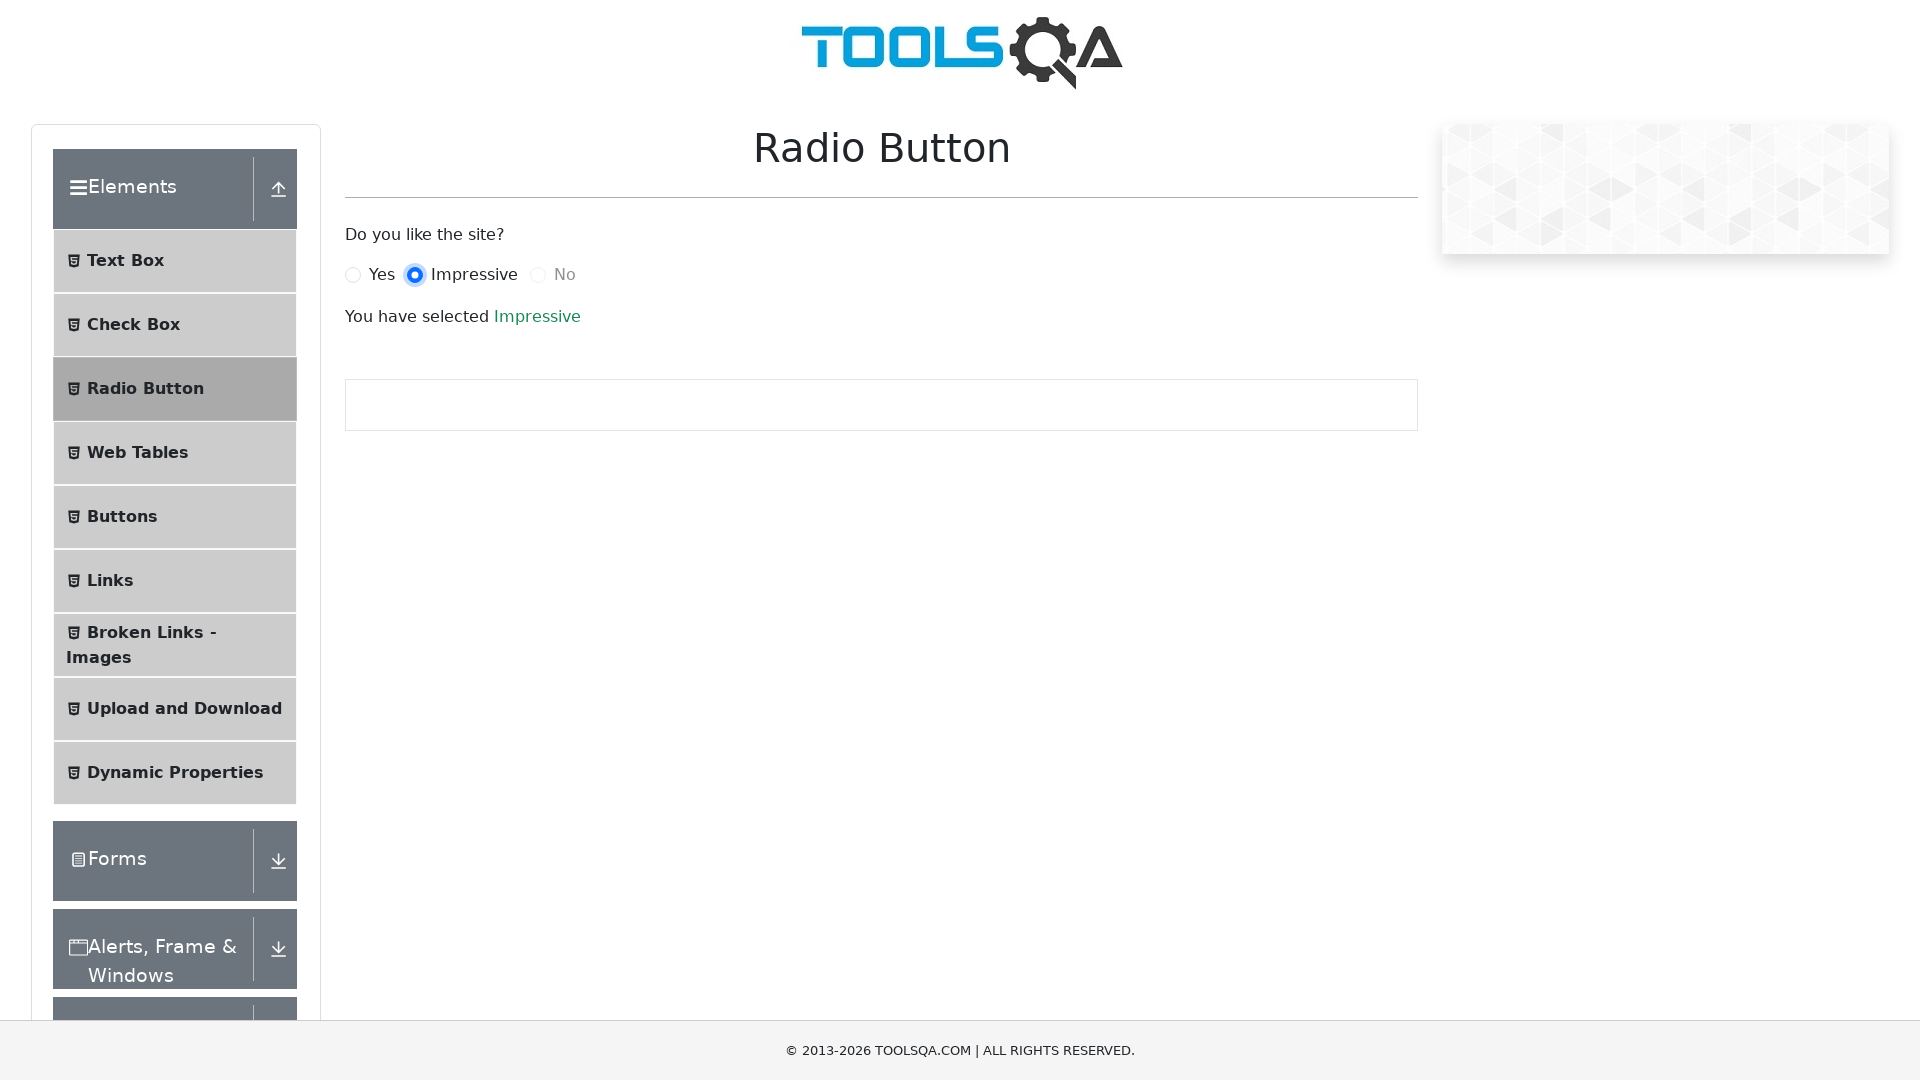